Tests dropdown select functionality by selecting options using different methods: by index, by visible text, and by value on Bootstrap's form select documentation page.

Starting URL: https://getbootstrap.com/docs/5.0/forms/select/

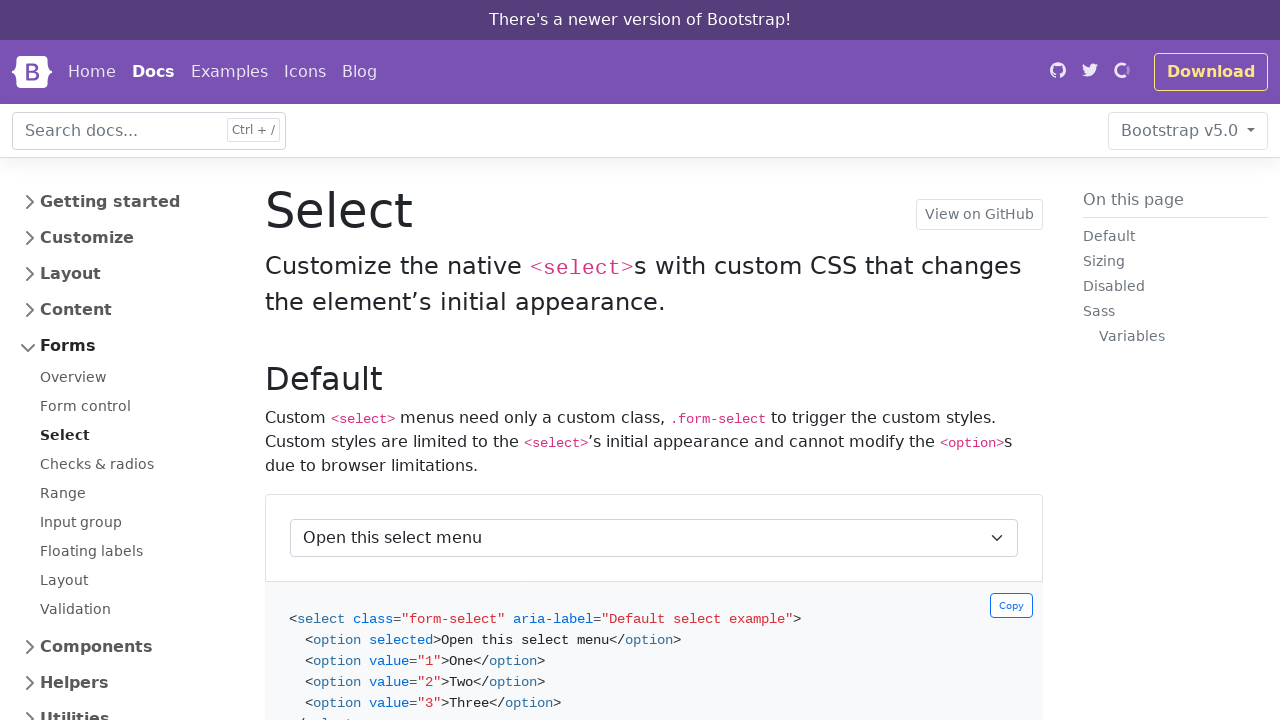

Located the form select dropdown element
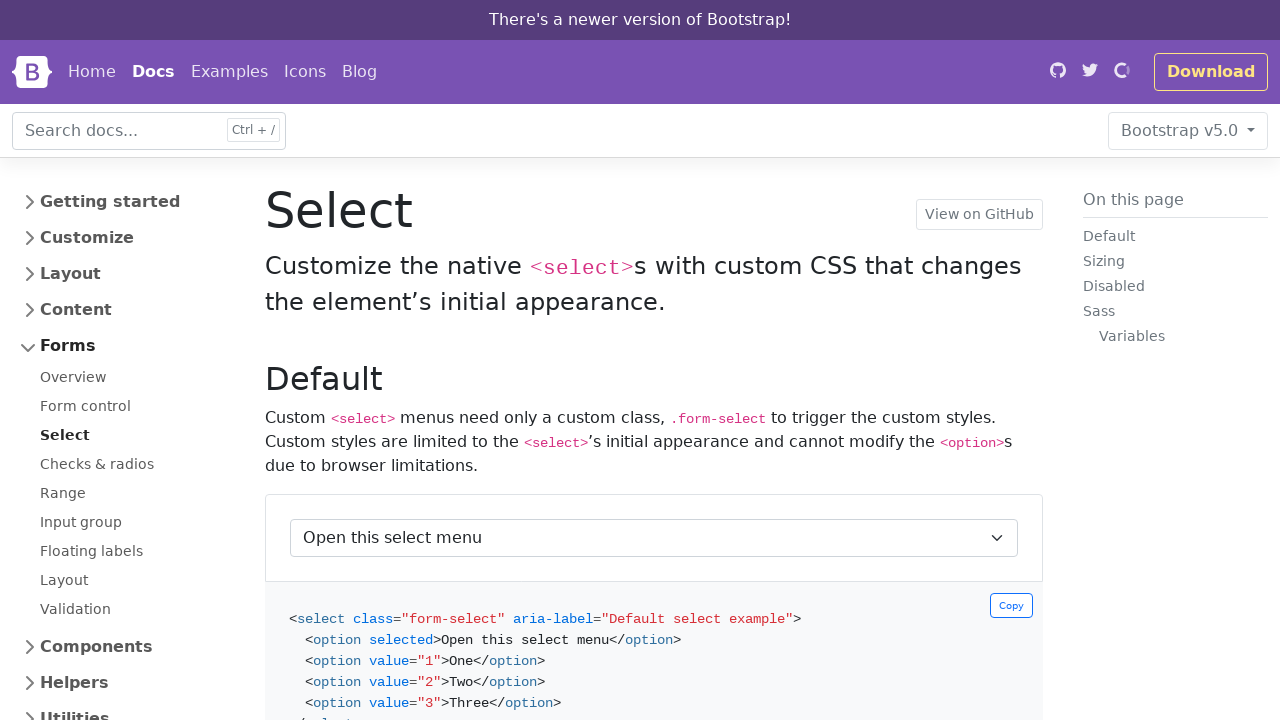

Selected dropdown option by index 2 (Two) on select.form-select >> nth=0
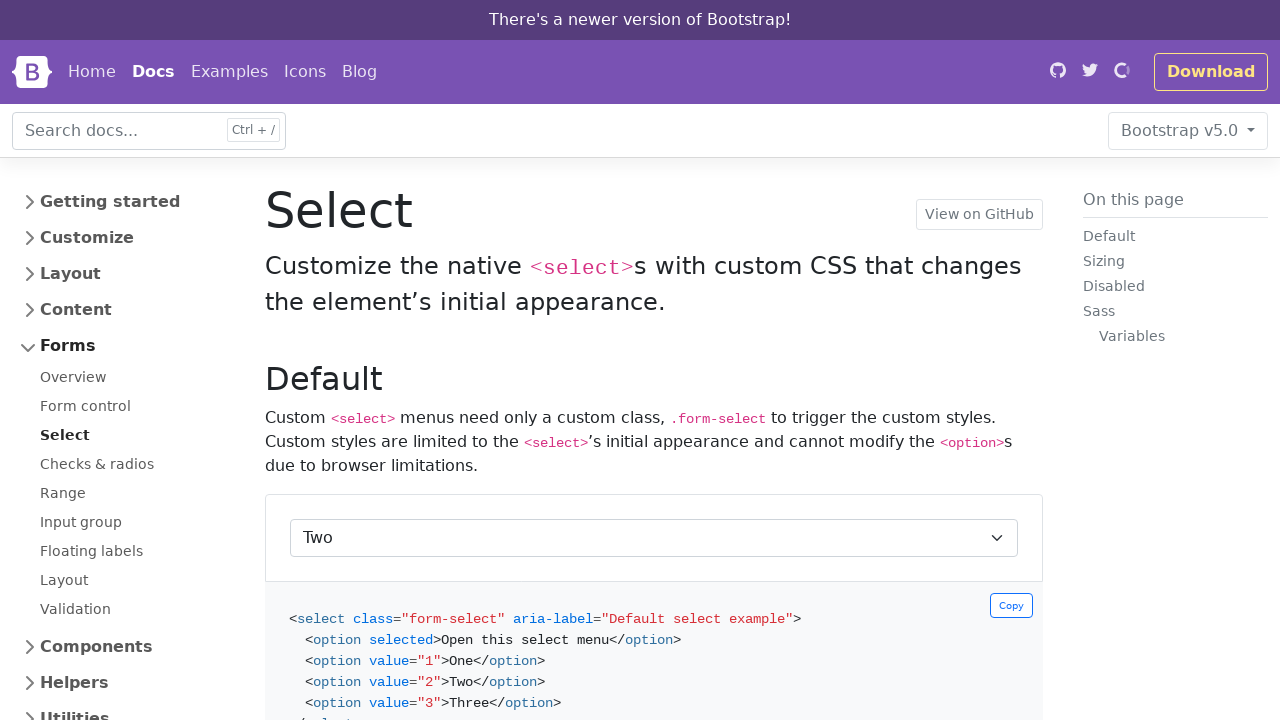

Selected dropdown option by index 0 (Open this select menu) on select.form-select >> nth=0
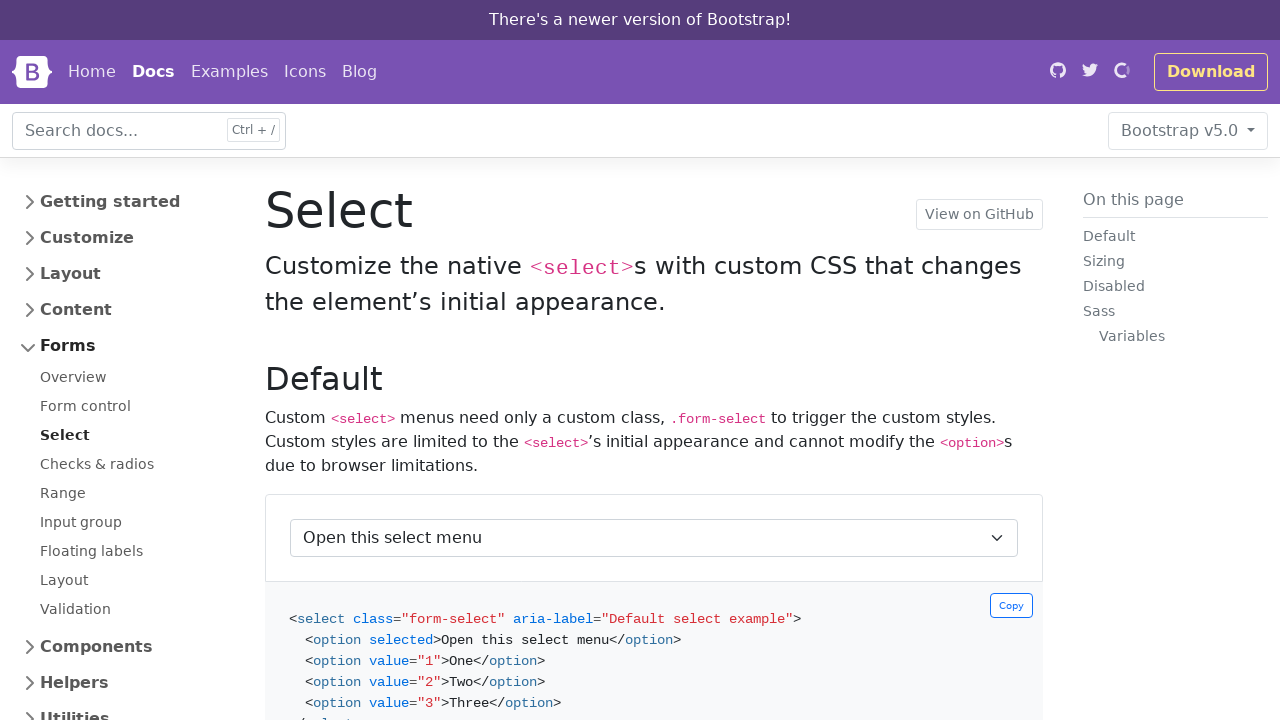

Selected dropdown option by visible text 'One' on select.form-select >> nth=0
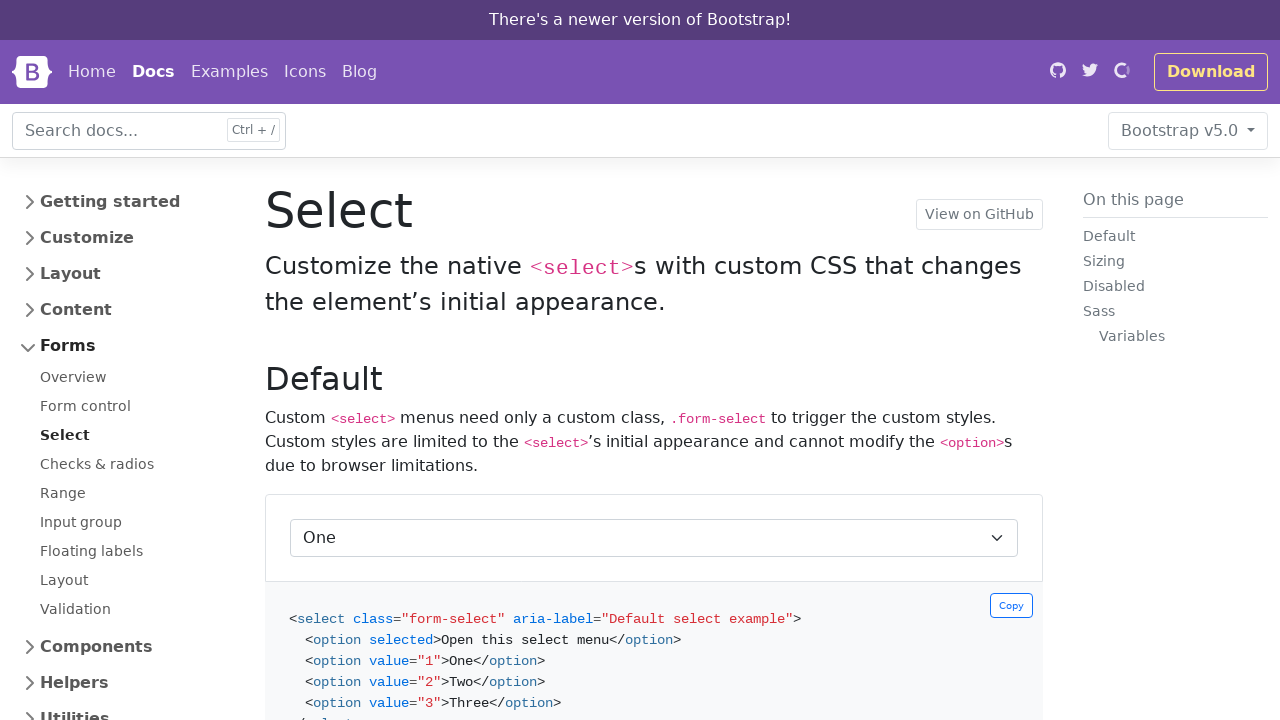

Selected dropdown option by visible text 'Two' on select.form-select >> nth=0
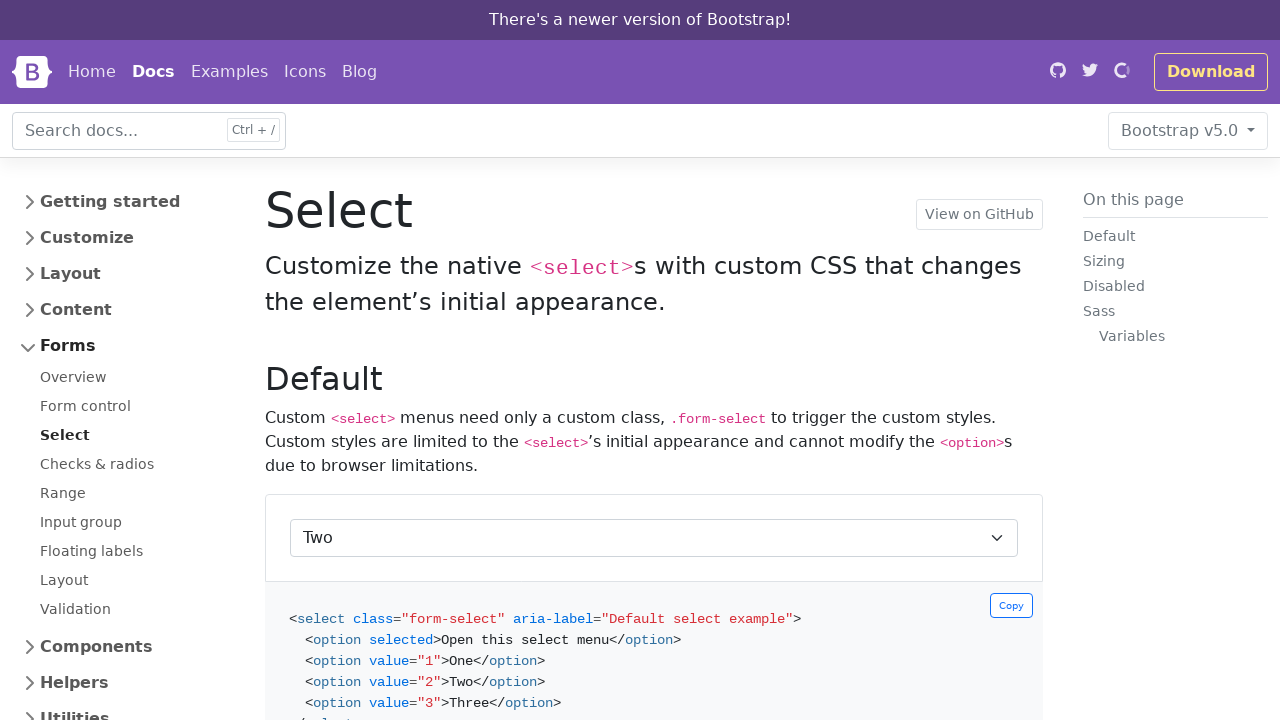

Selected dropdown option by value '3' (Three) on select.form-select >> nth=0
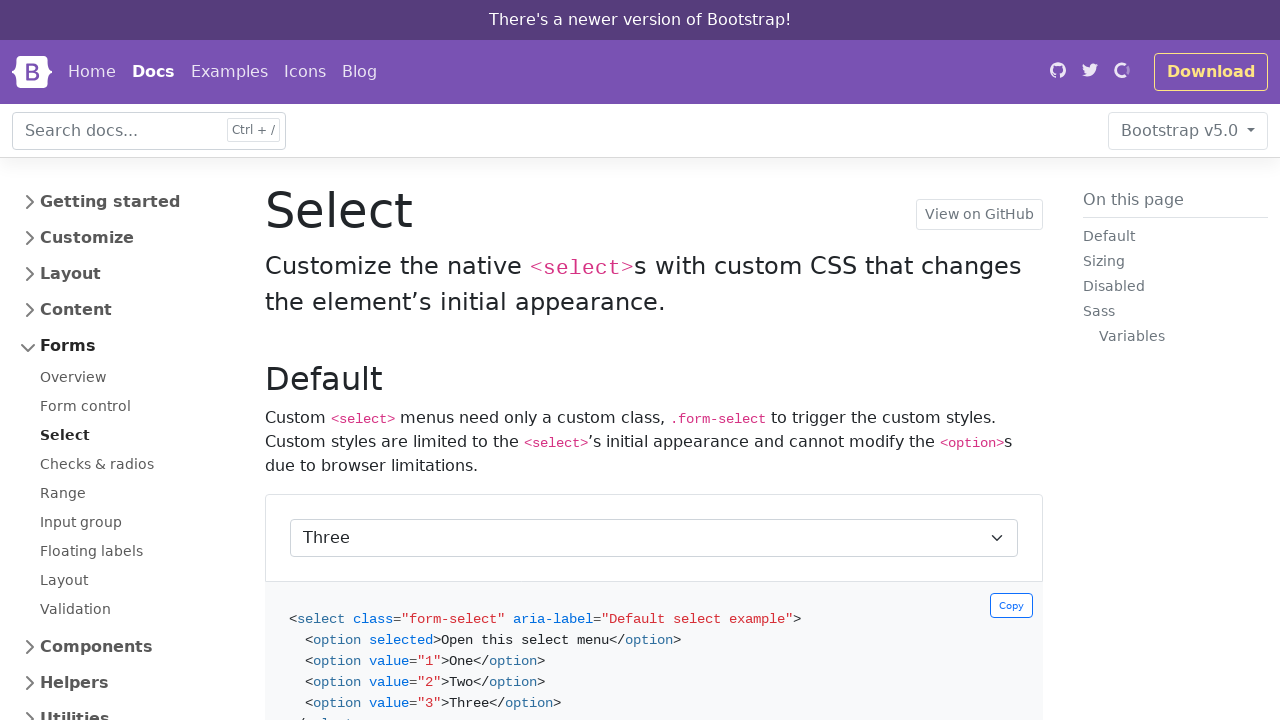

Selected dropdown option by value '1' (One) on select.form-select >> nth=0
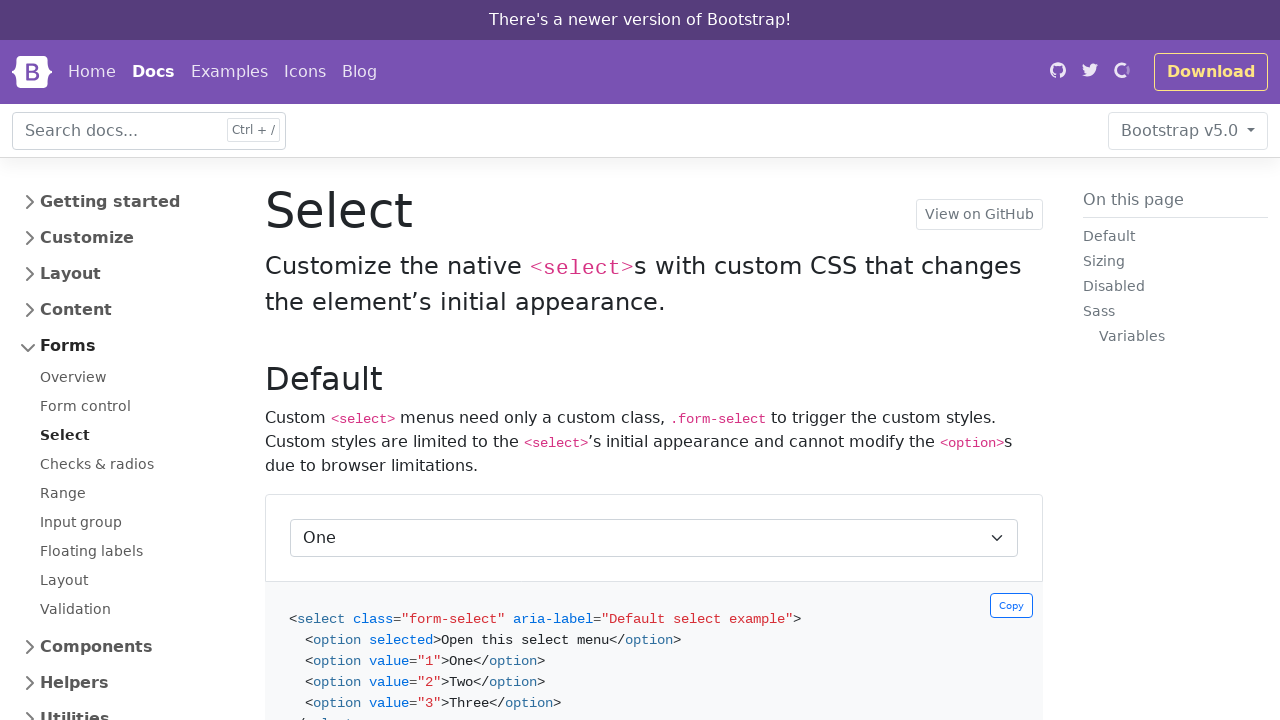

Verified selected option text: 'One'
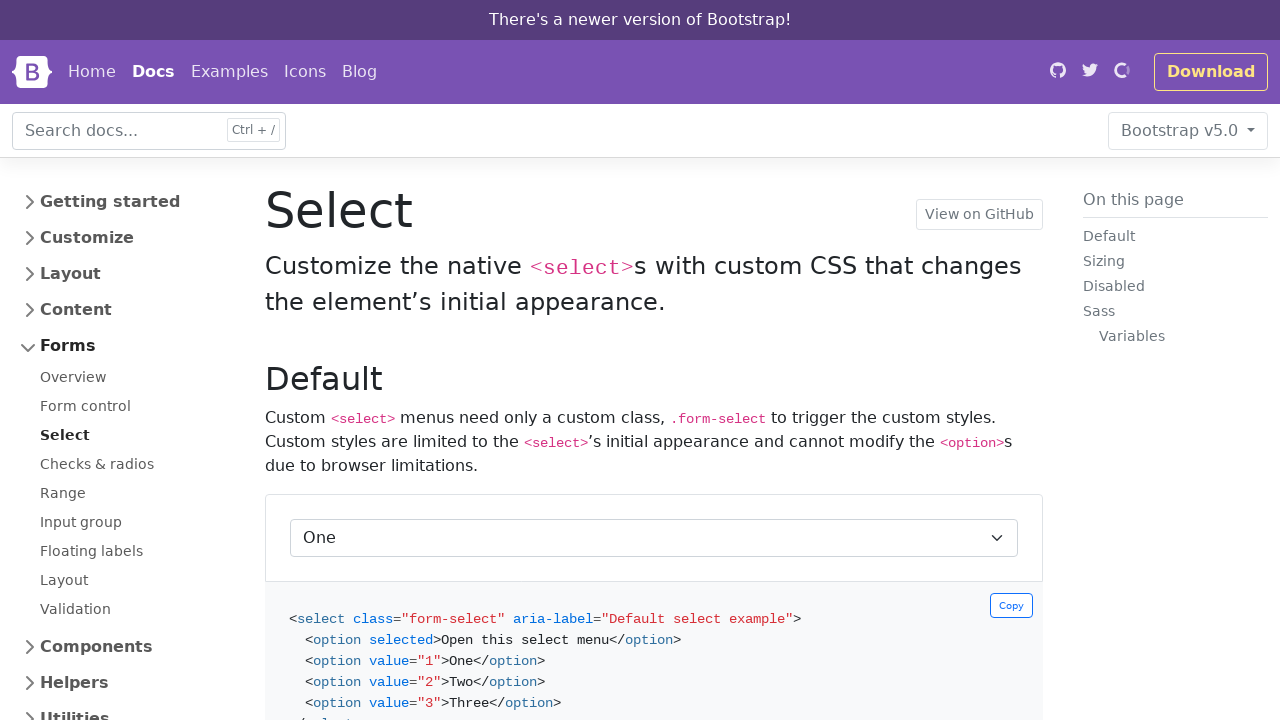

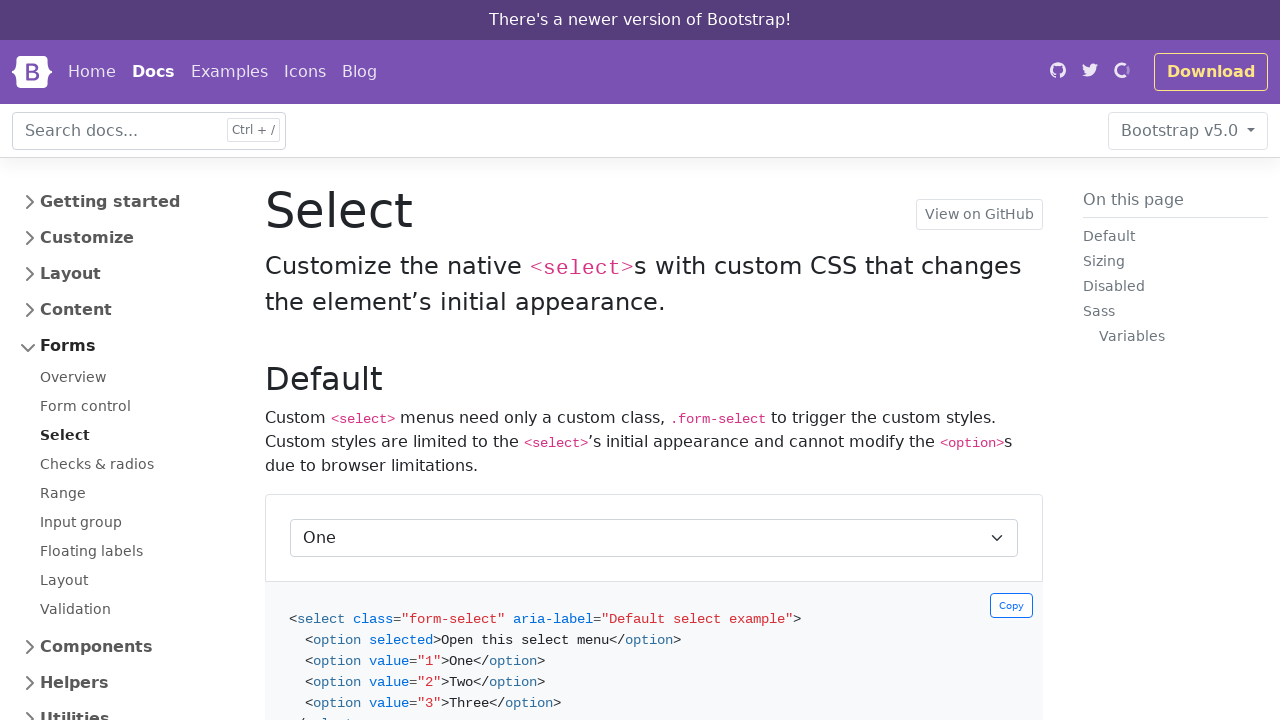